Tests browser automation across multiple windows: clicks a checkbox on a practice page, opens new windows, navigates between them, extracts a course name from one window and enters it into a form field in the parent window.

Starting URL: https://rahulshettyacademy.com/AutomationPractice/

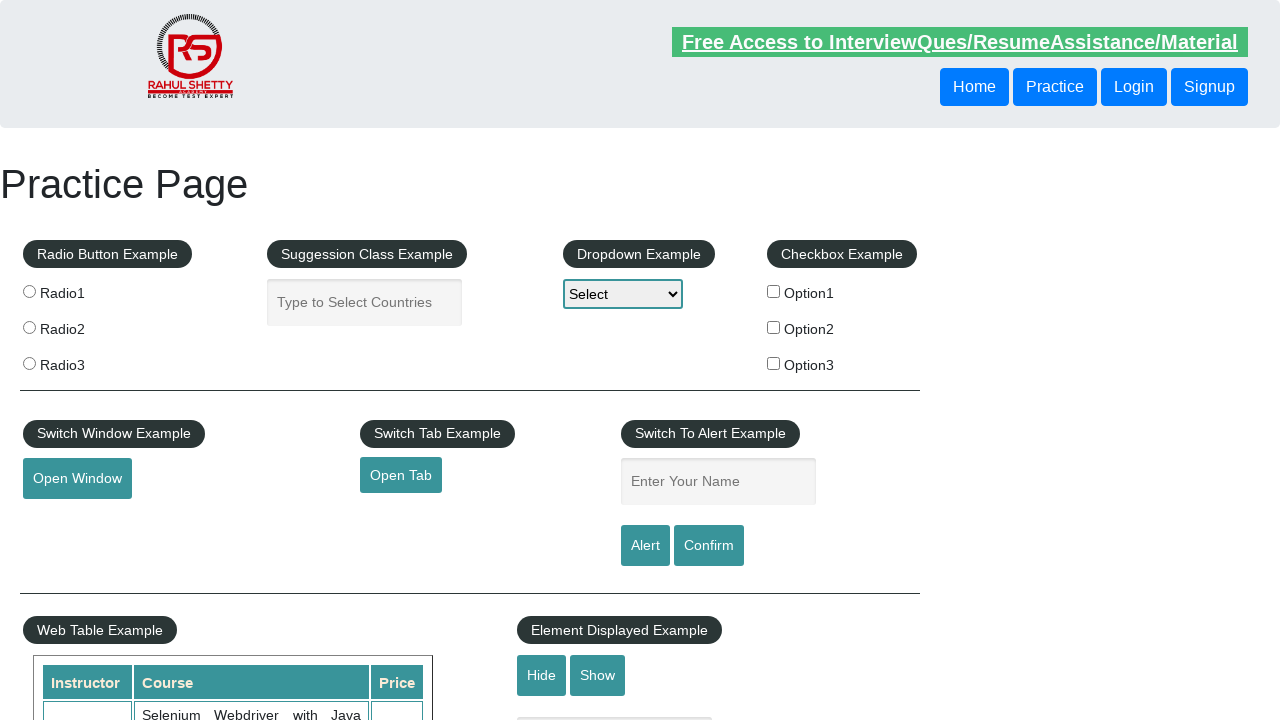

Clicked checkbox option 1 at (774, 291) on #checkBoxOption1
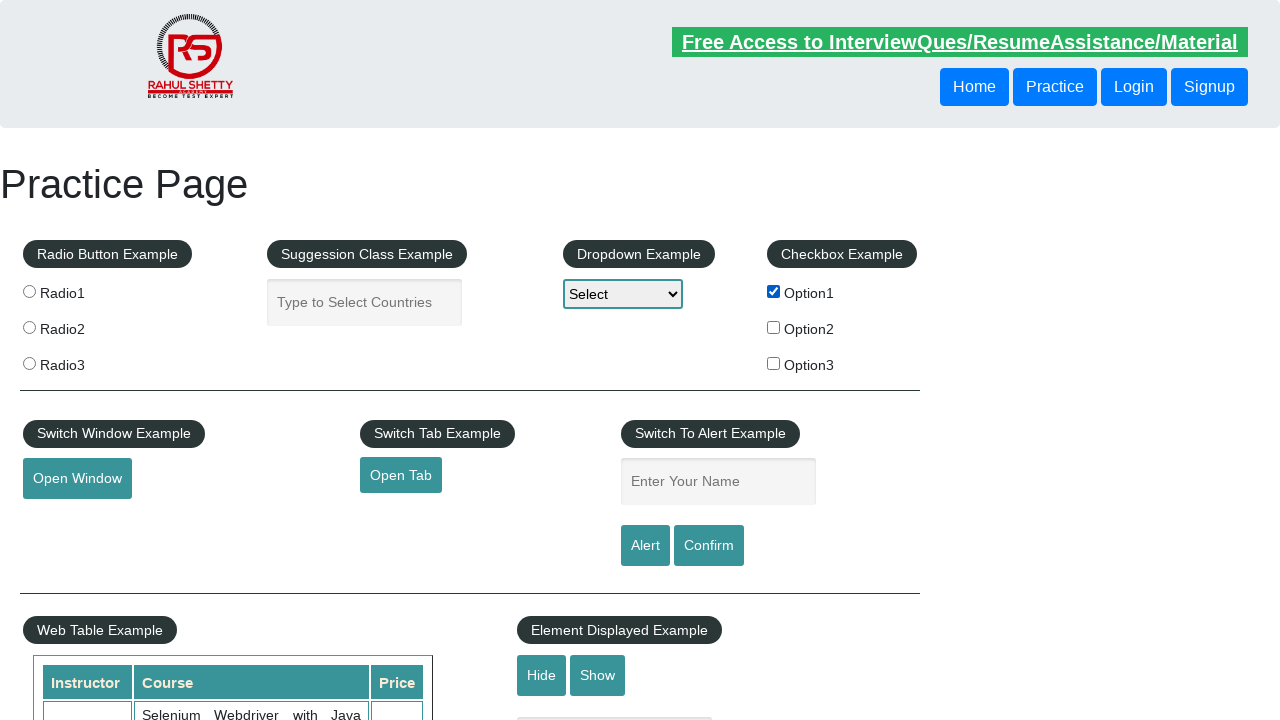

Navigated to Angular practice page
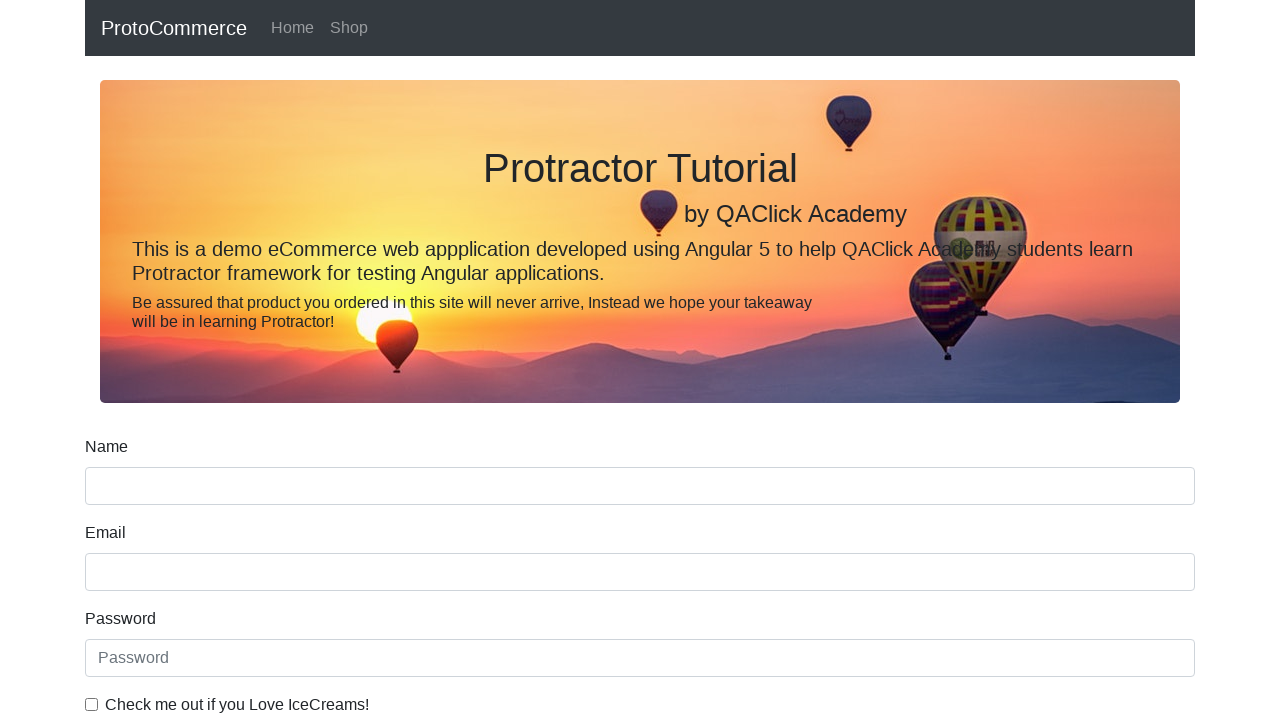

Opened a new browser tab
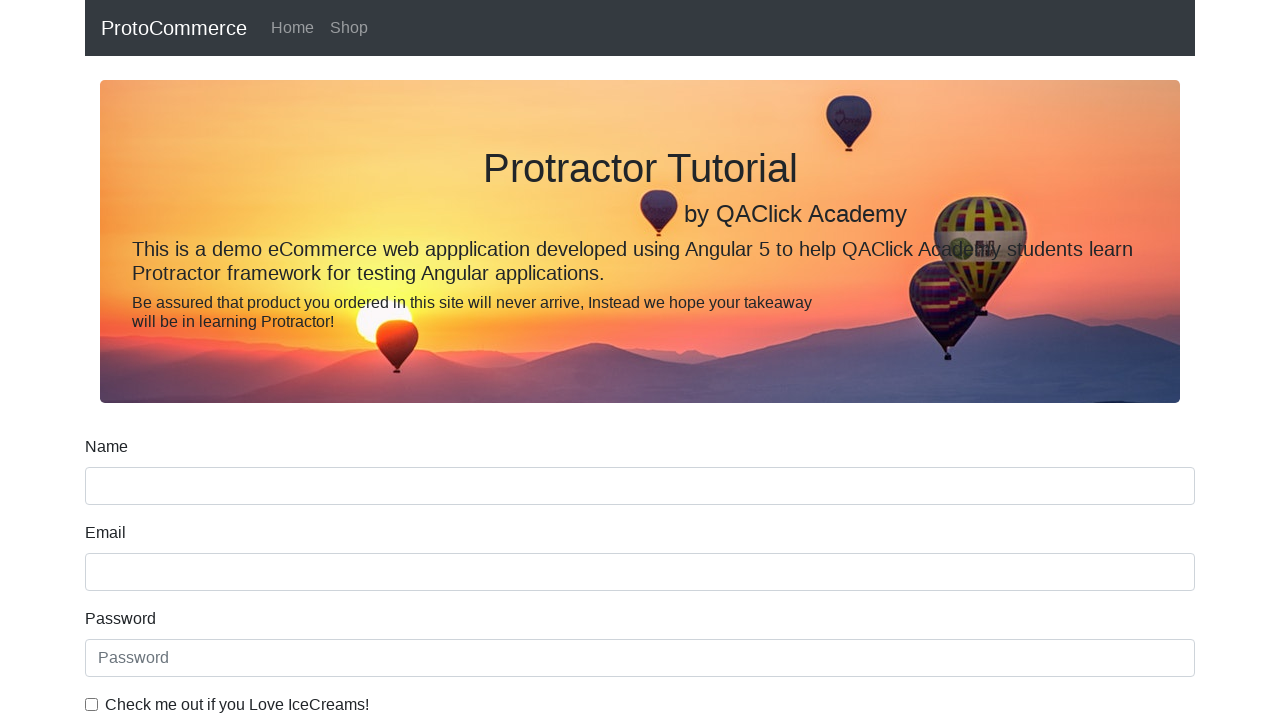

Navigated to main Rahul Shetty Academy site in new tab
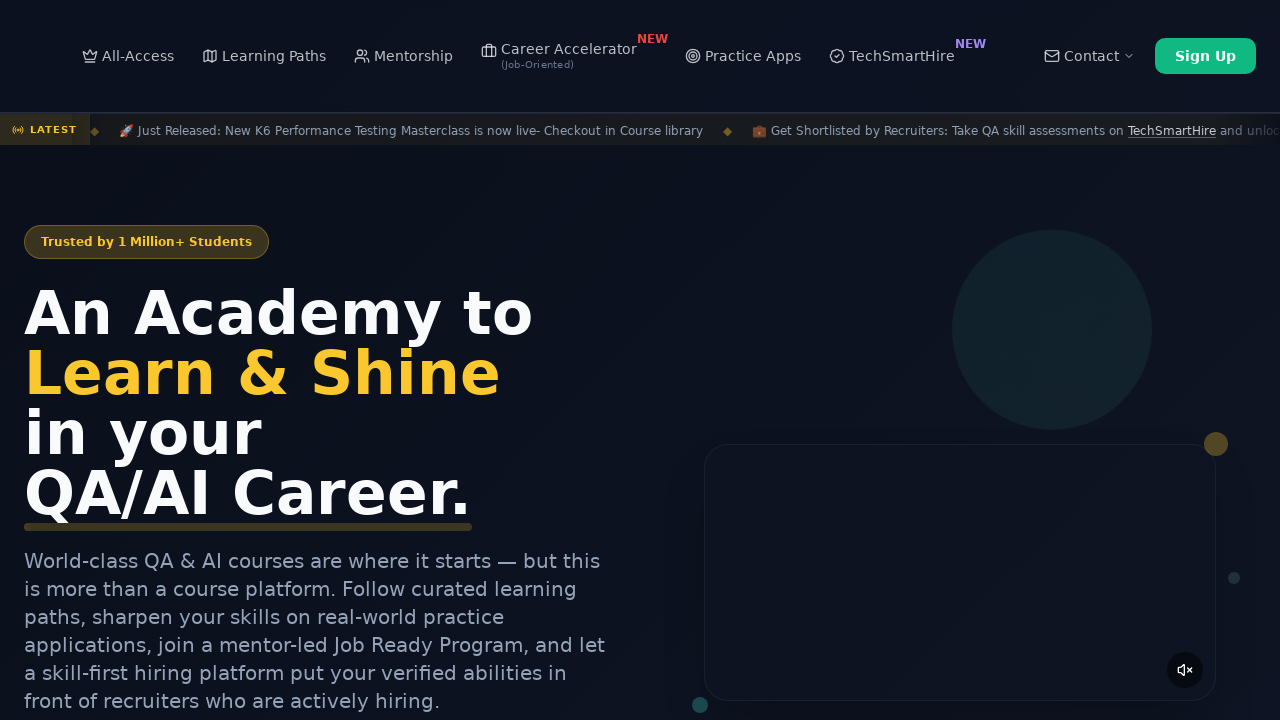

Waited for course links to load
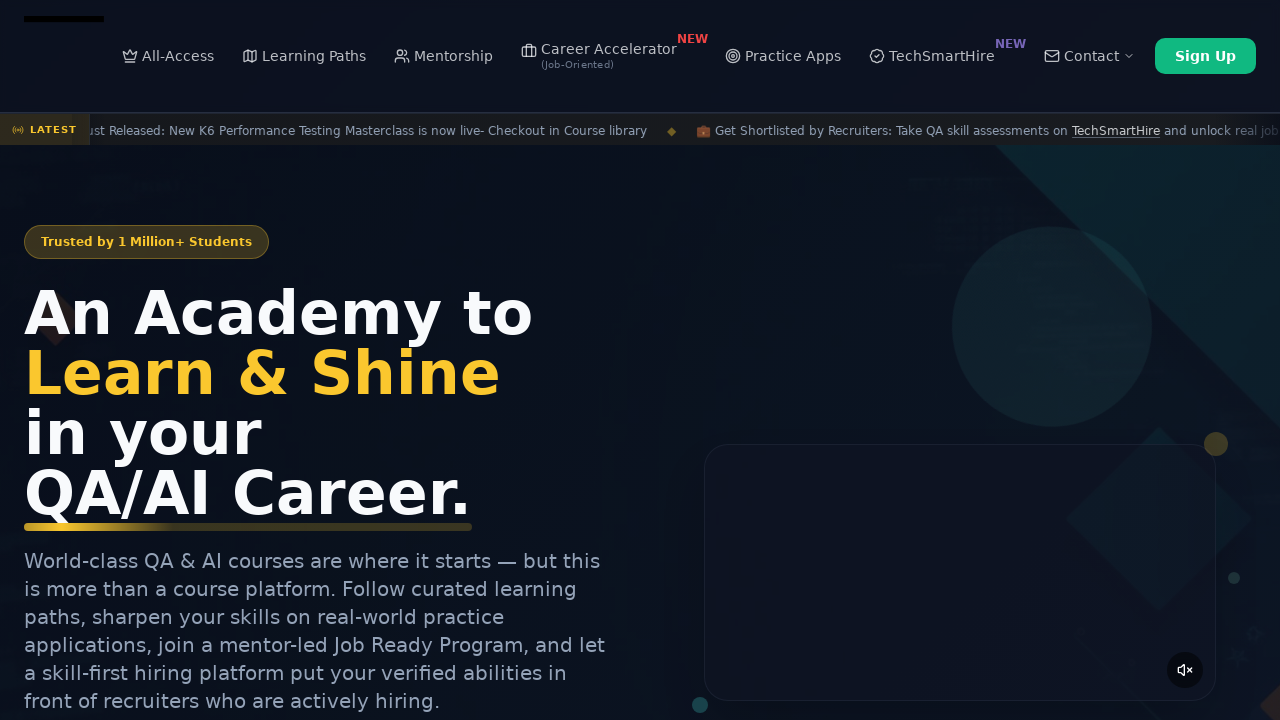

Located all course links on the page
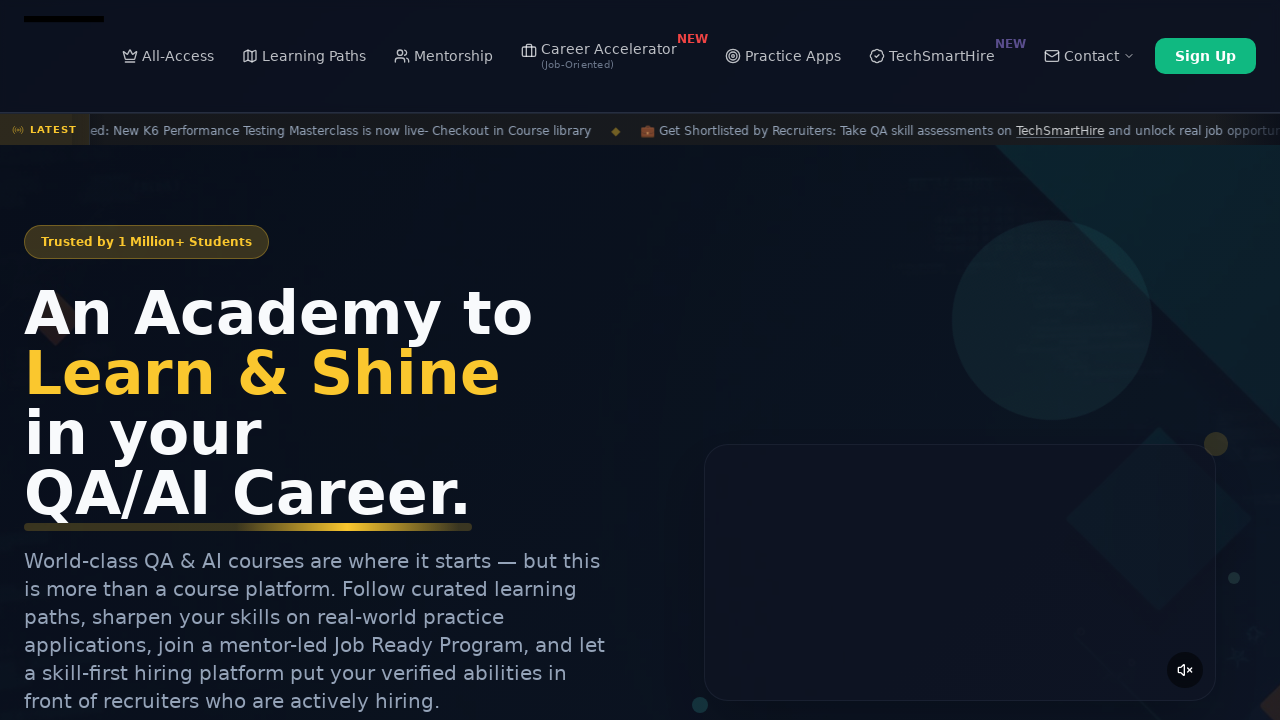

Extracted course name: Playwright Testing
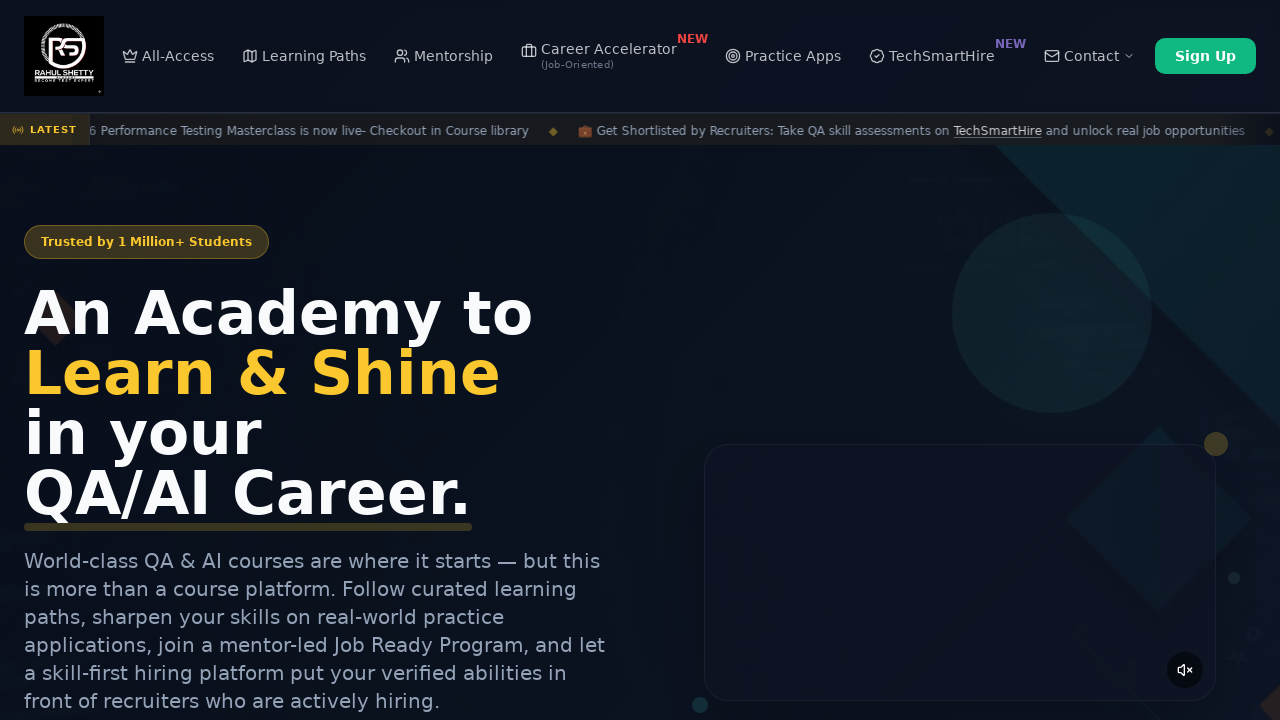

Switched focus back to original window
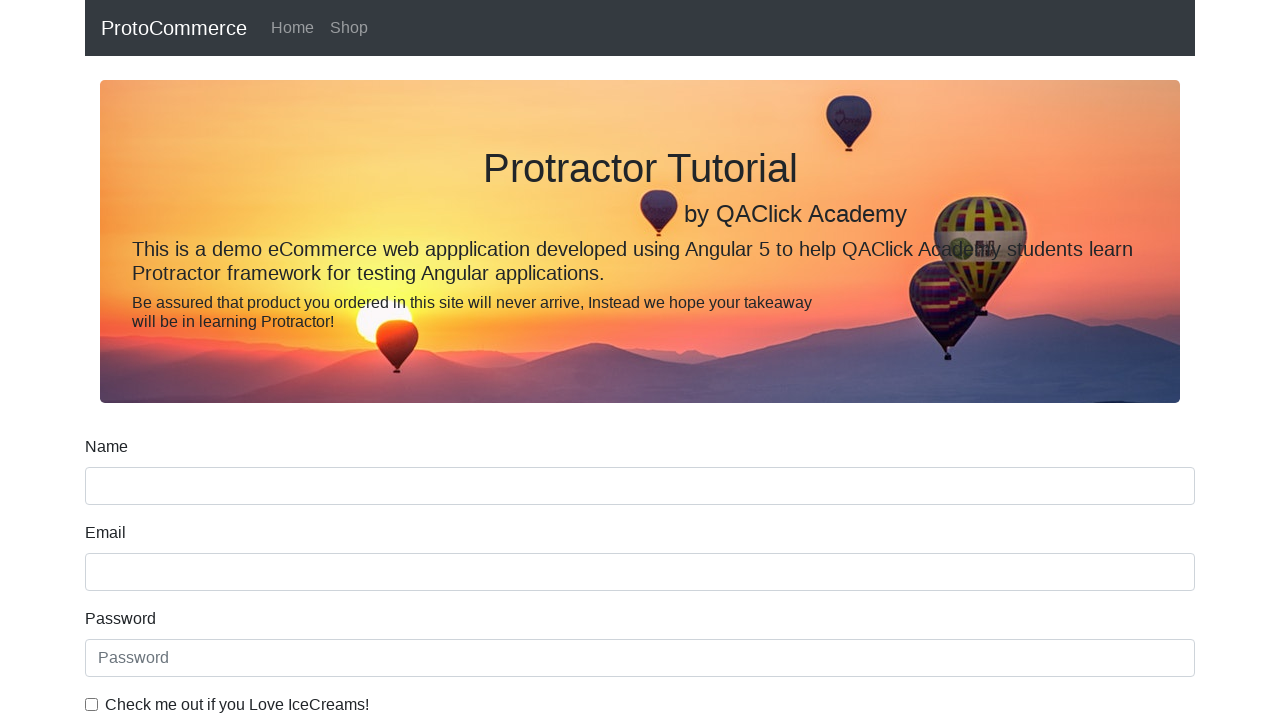

Filled name field with course name: Playwright Testing on [name='name']
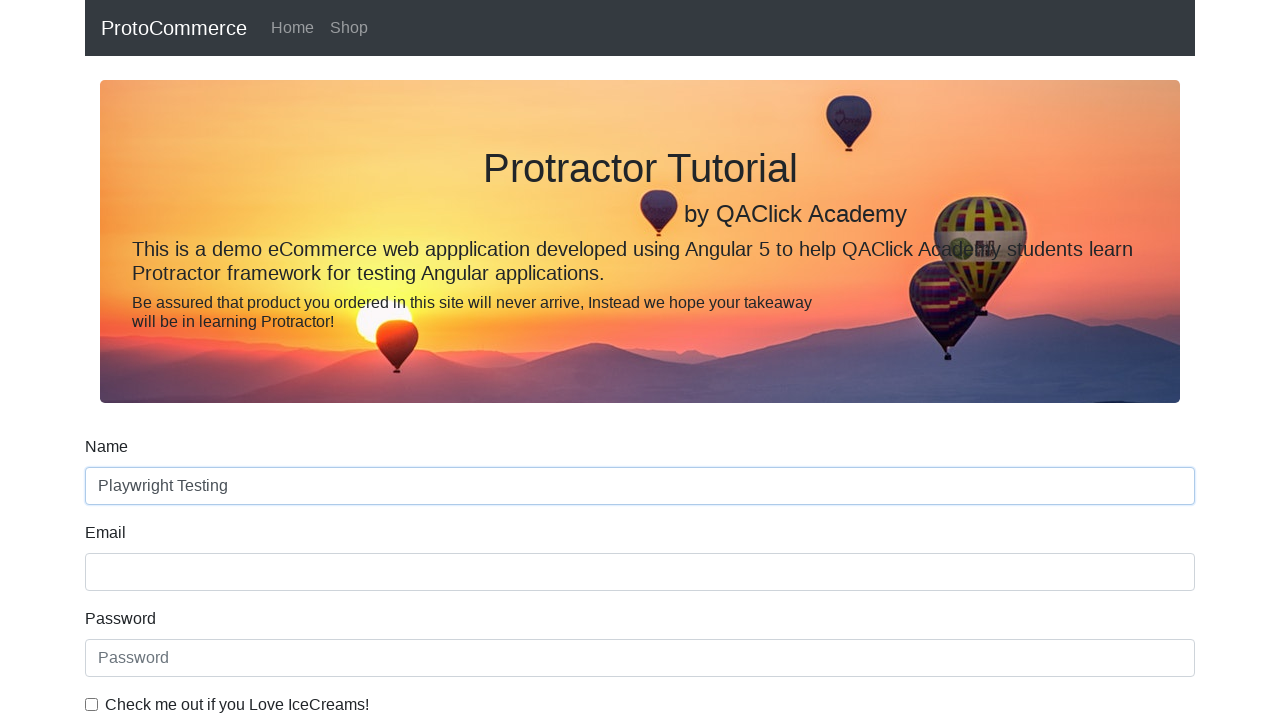

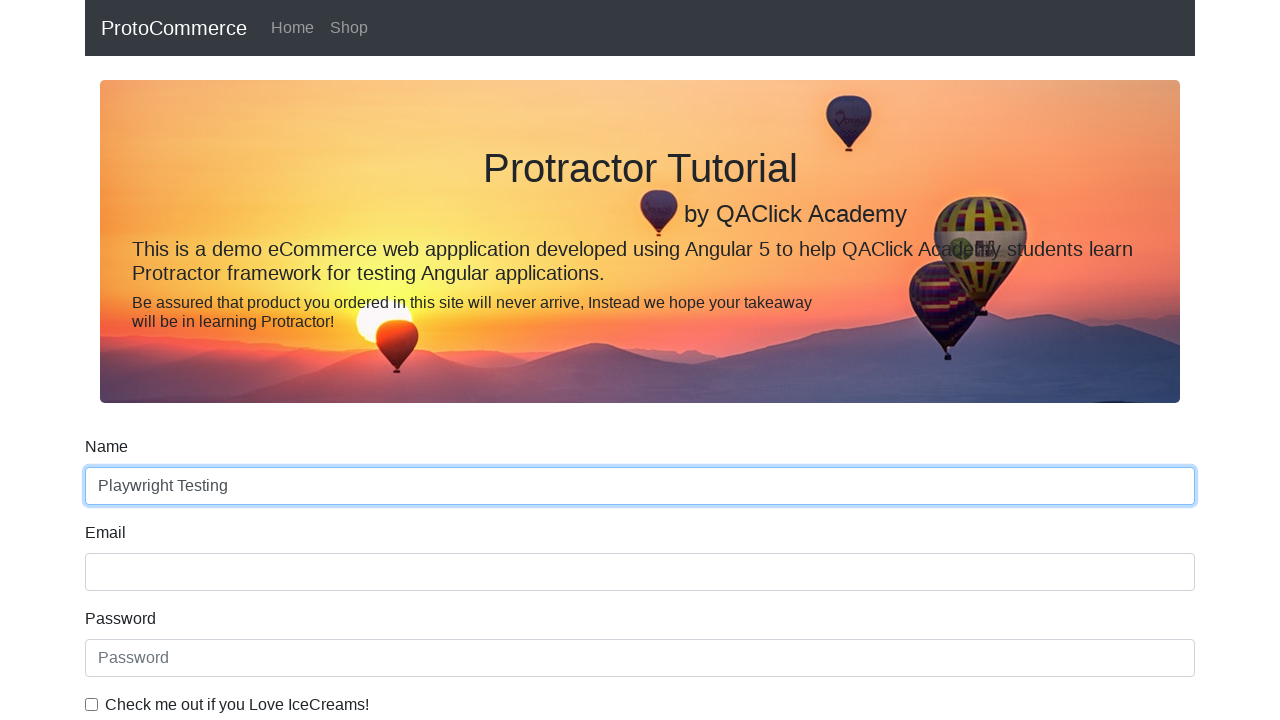